Clicks on a shot thumbnail and attempts to save/bookmark the element

Starting URL: https://dribbble.com

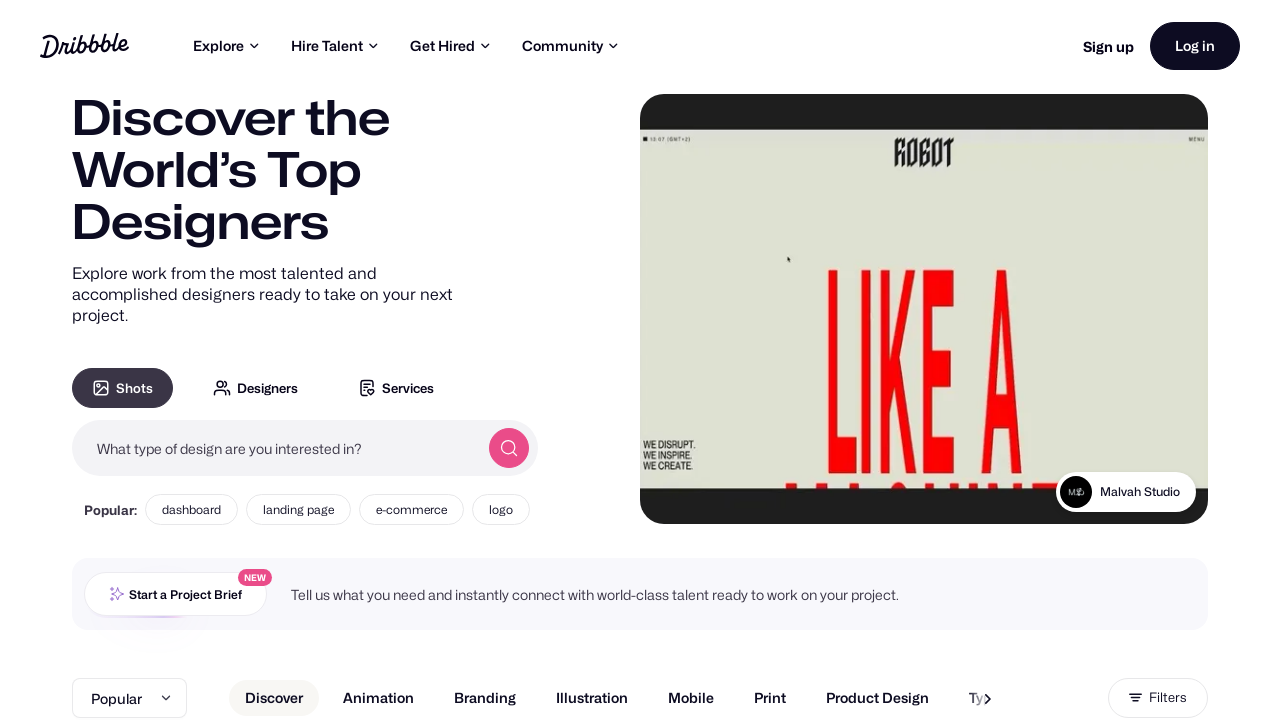

Clicked on shot thumbnail to view shot details at (249, 360) on .shot-thumbnail-link.dribbble-link.js-shot-link
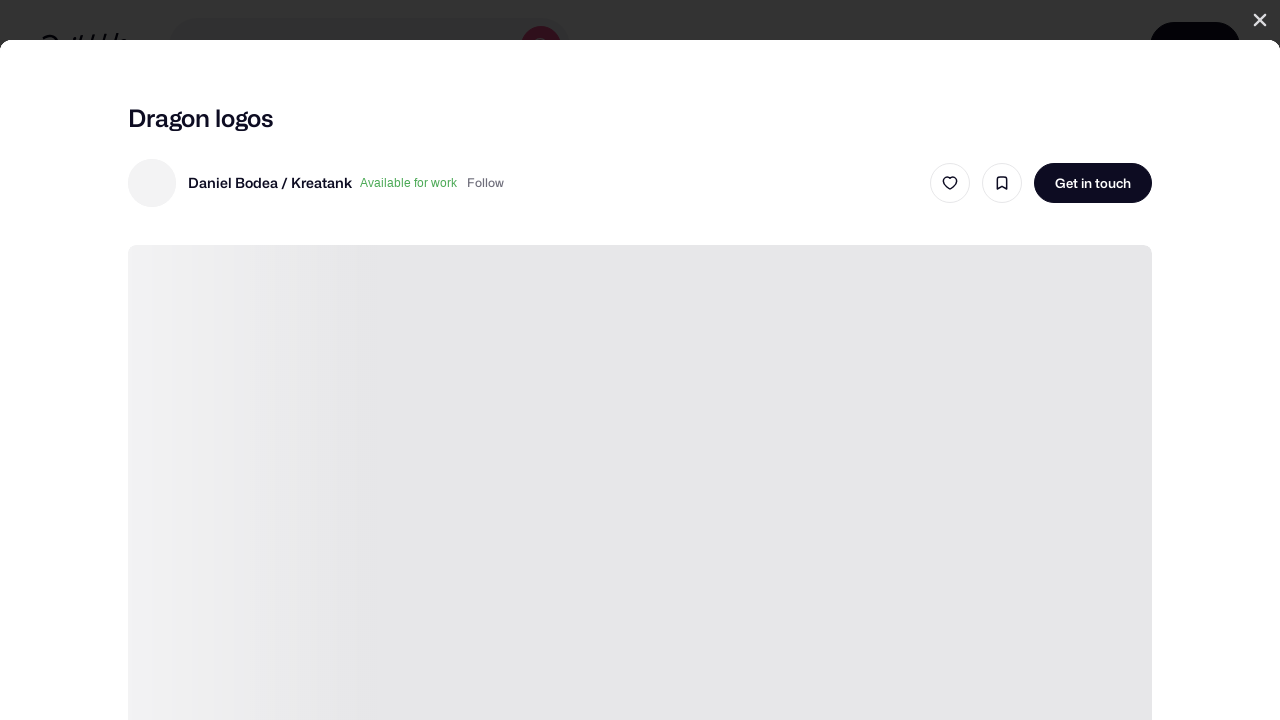

Waited for shot page to load
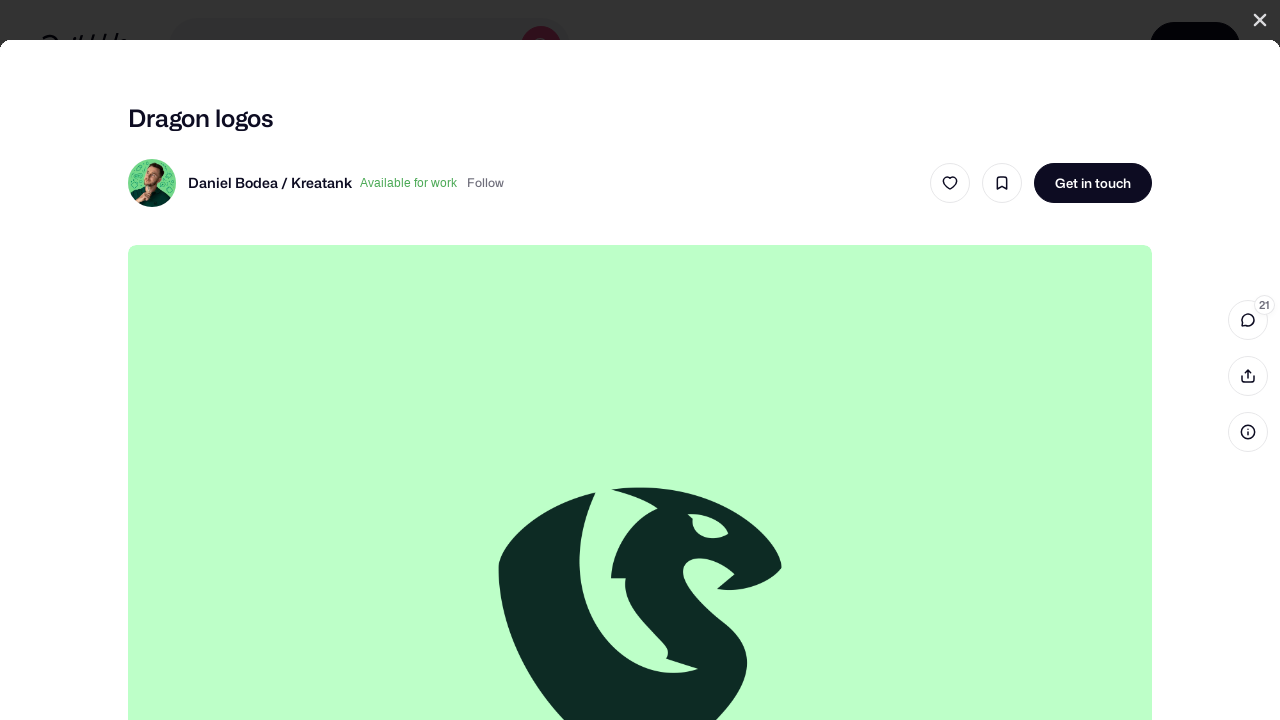

Attempted to click save/bookmark button without being logged in at (1002, 183) on .bucket-shot.btn2.btn2--circle.btn2--tertiary
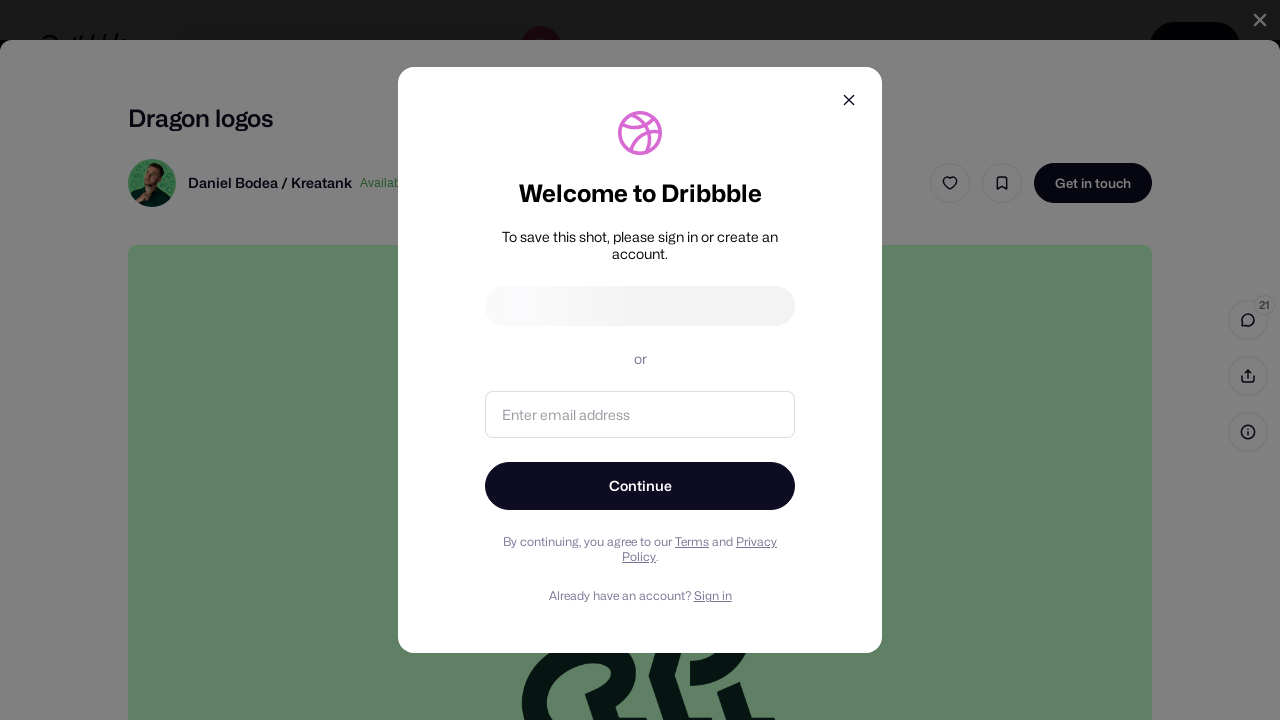

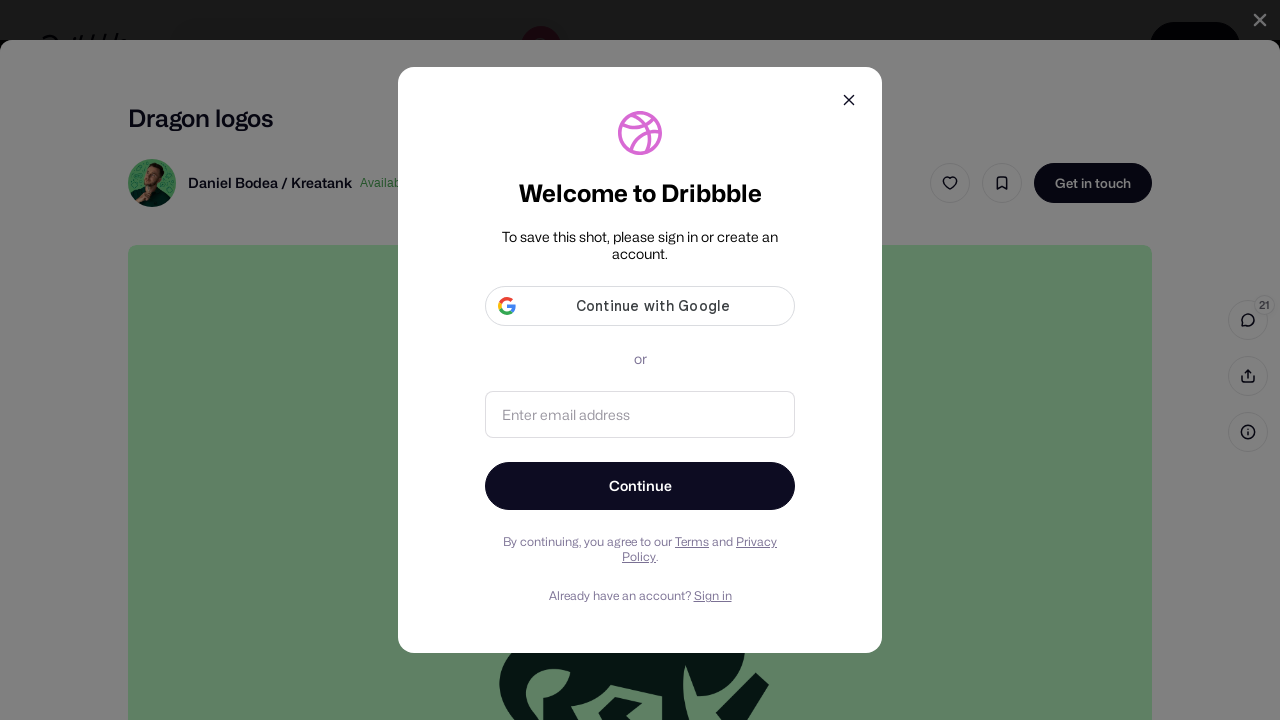